Tests handling of delayed alert that appears after 5 seconds by clicking timer button and accepting the alert

Starting URL: https://demoqa.com/alerts

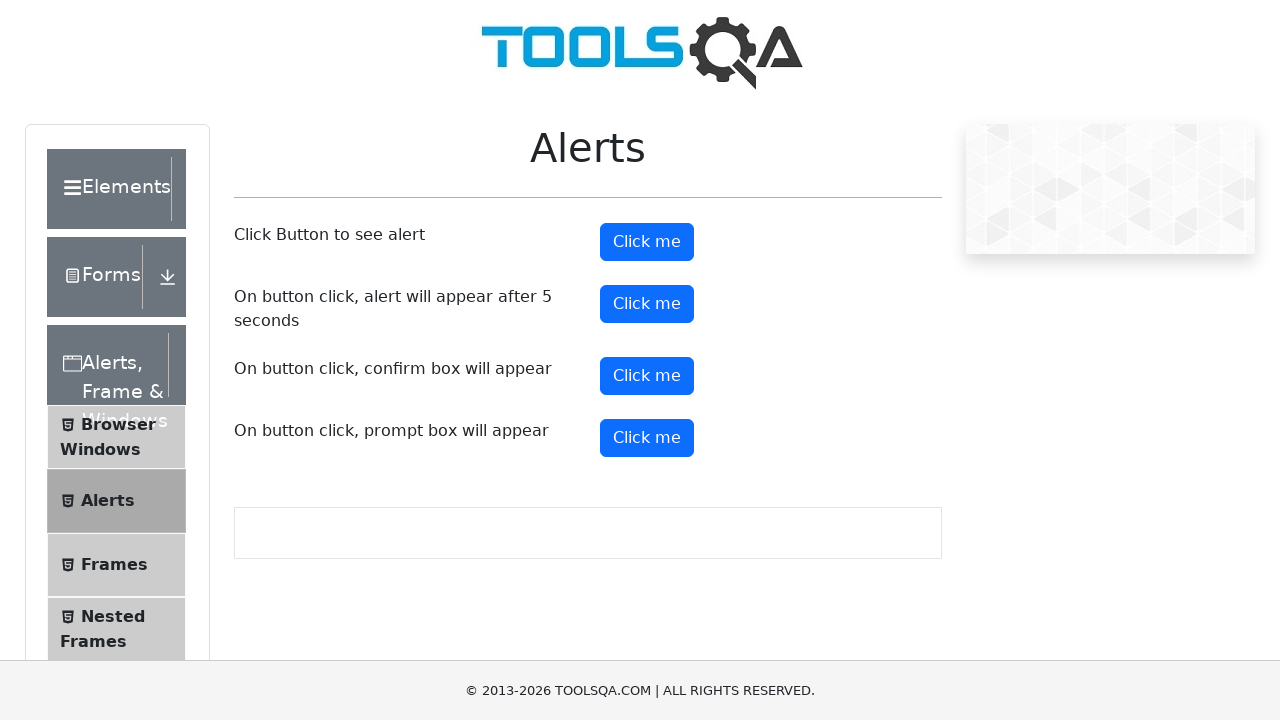

Set up dialog handler to automatically accept alerts
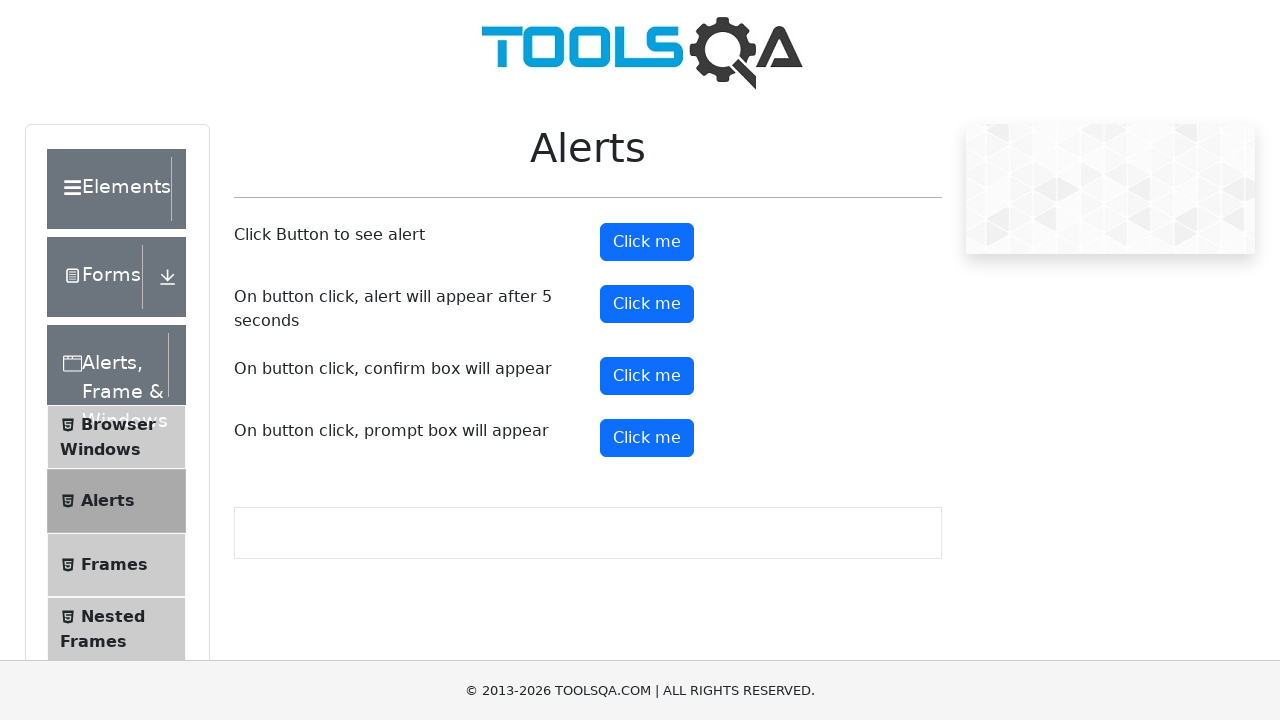

Clicked timer button to trigger delayed alert at (647, 304) on #timerAlertButton
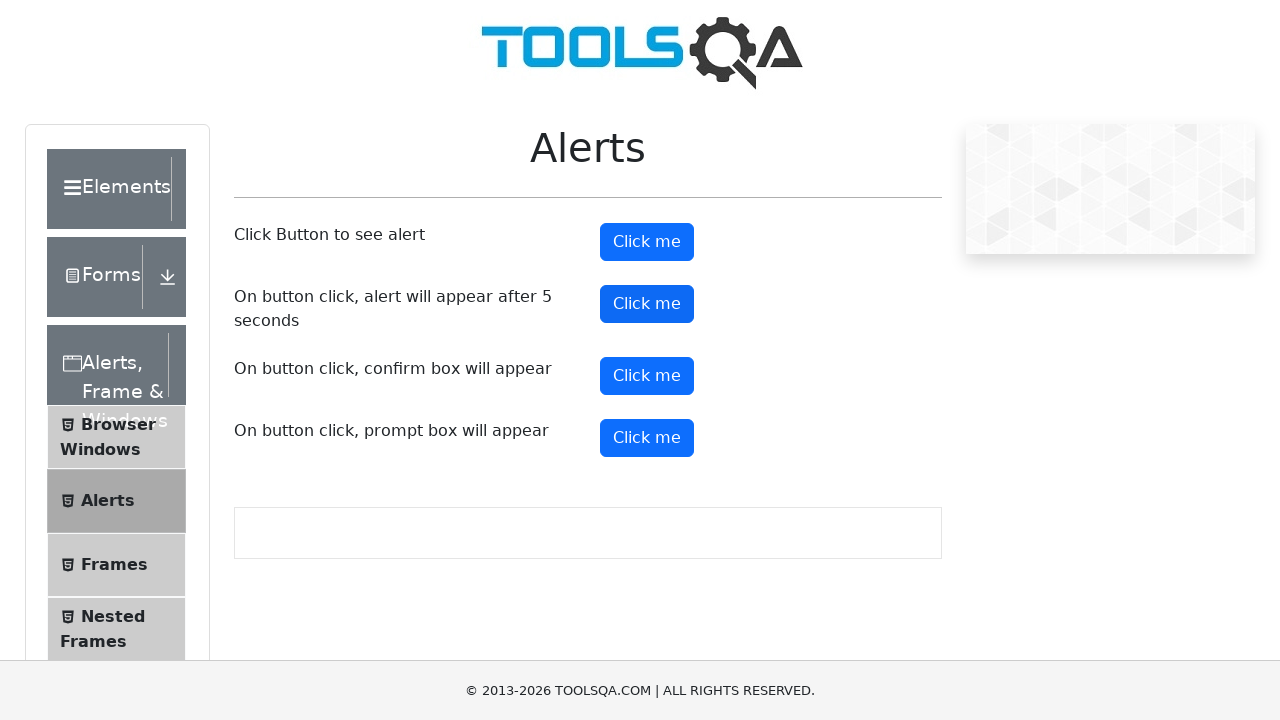

Waited 6 seconds for alert to appear and be automatically accepted
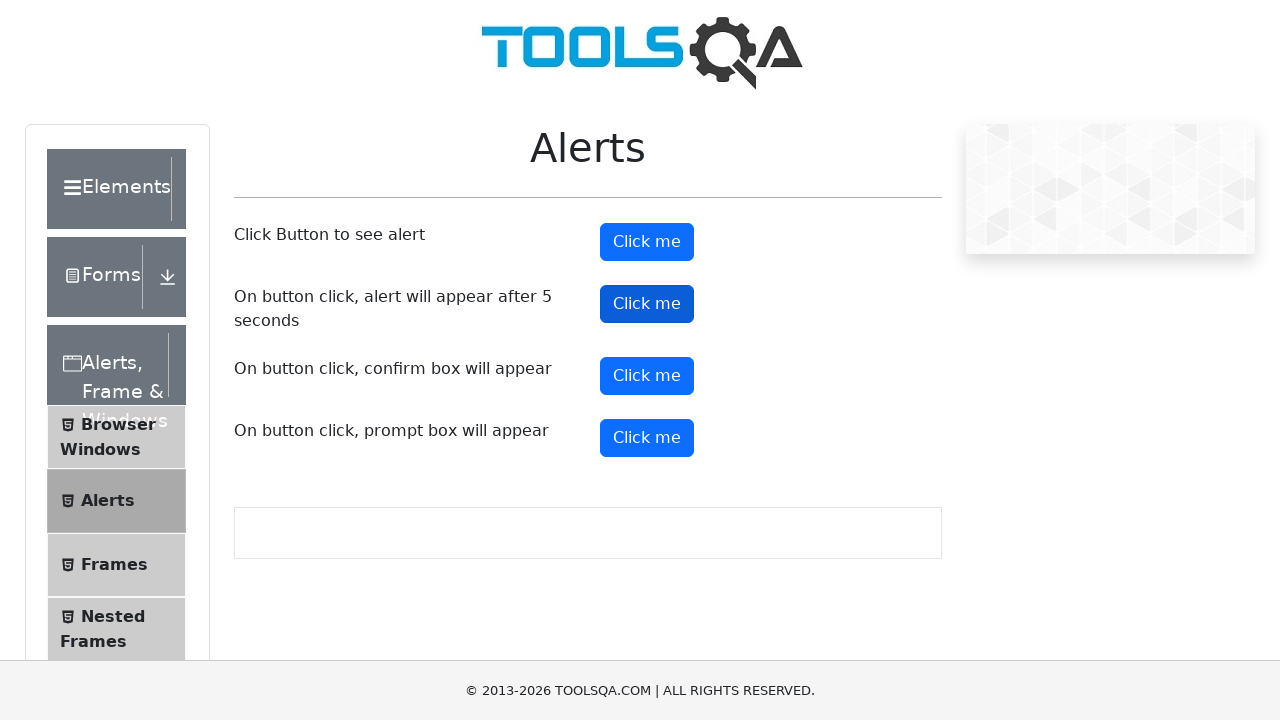

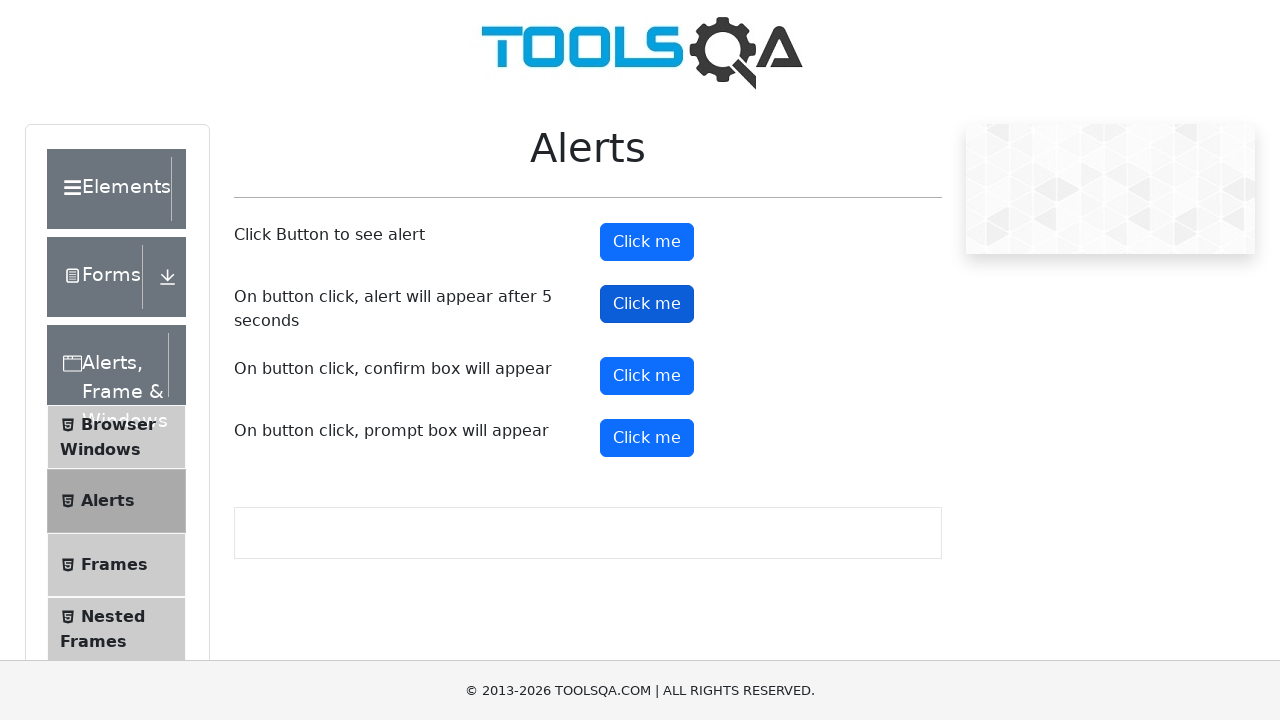